Tests the dynamic controls page by verifying a textbox is initially disabled, clicking the Enable button, waiting for the textbox to become enabled, and verifying the success message appears

Starting URL: https://the-internet.herokuapp.com/dynamic_controls

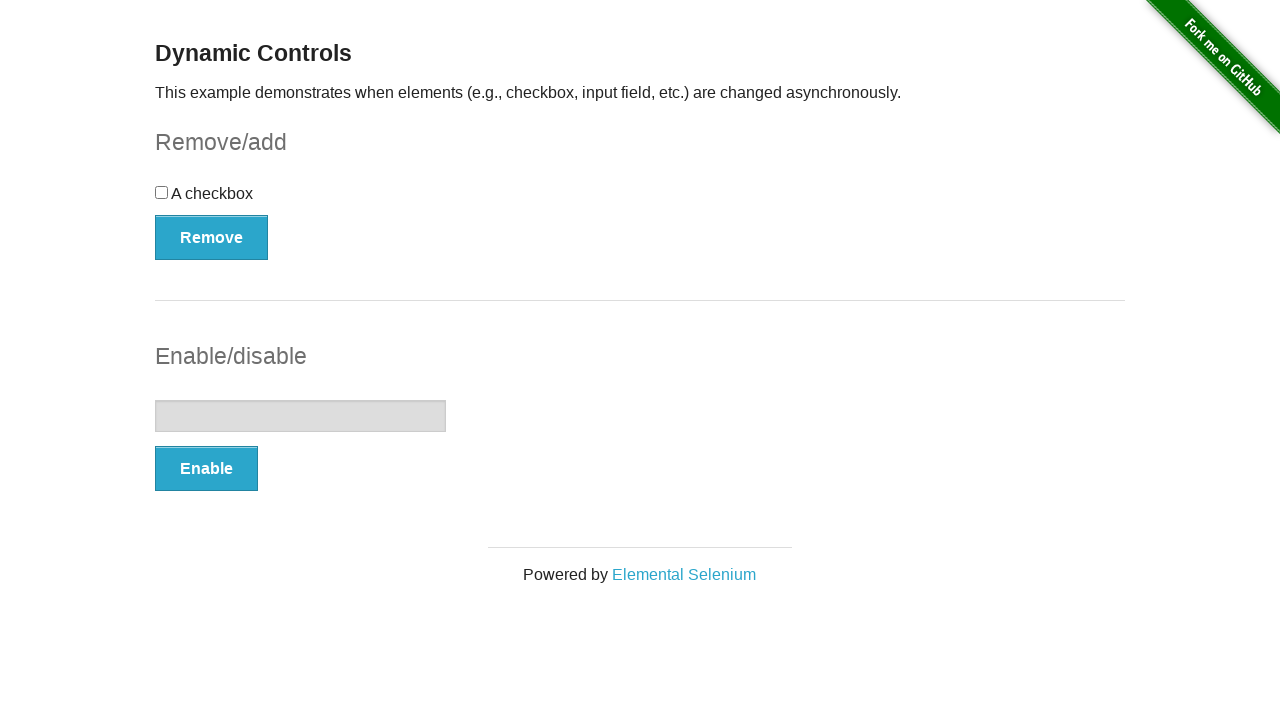

Verified textbox is initially disabled
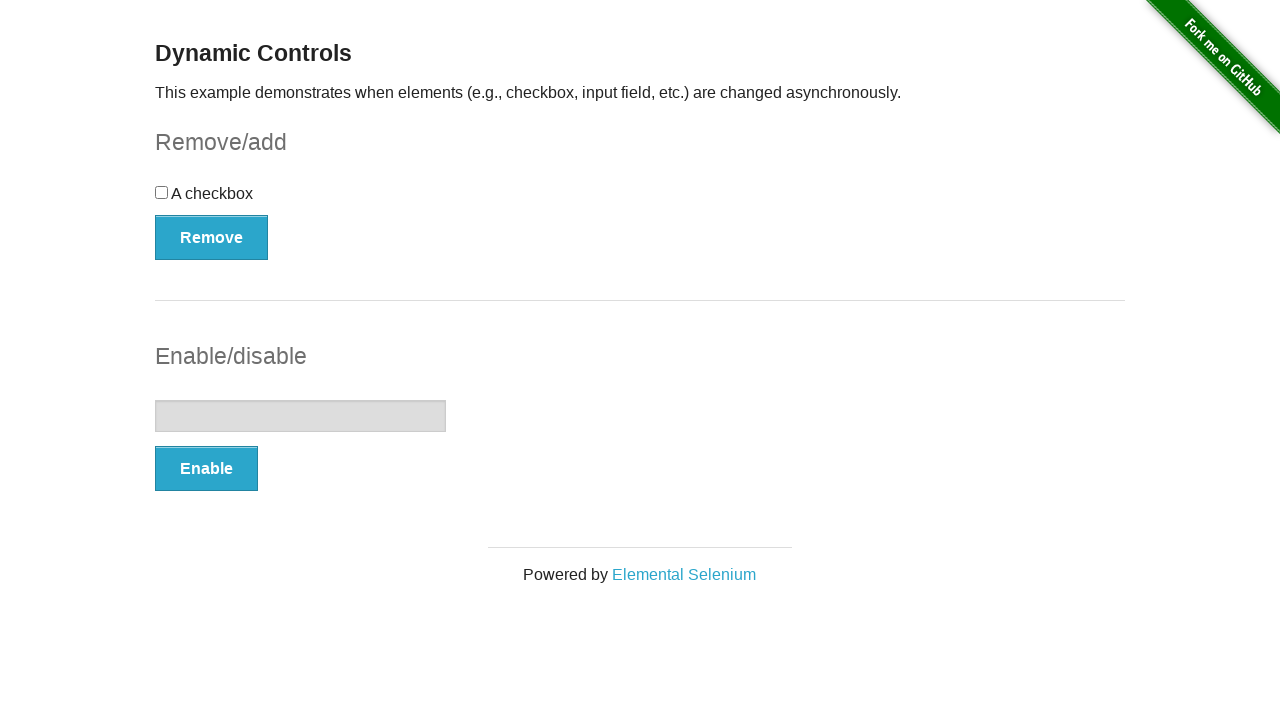

Clicked the Enable button at (206, 469) on button:has-text('Enable')
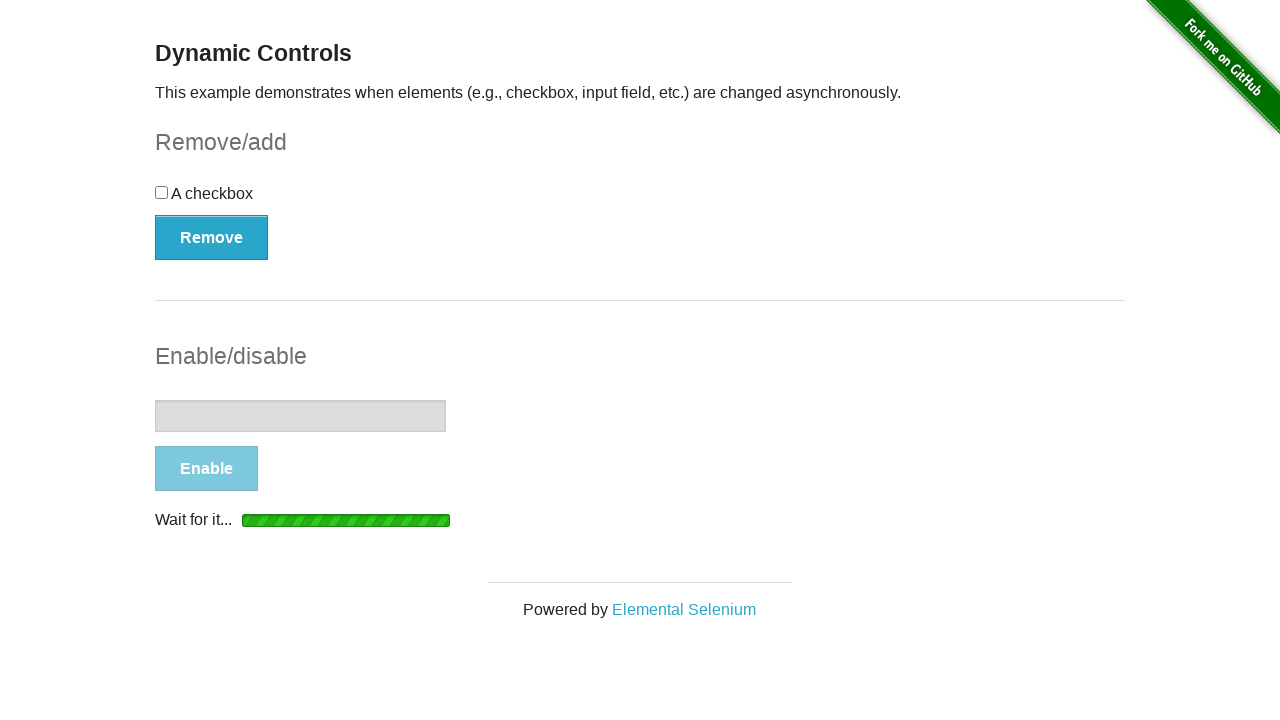

Waited for textbox to become enabled
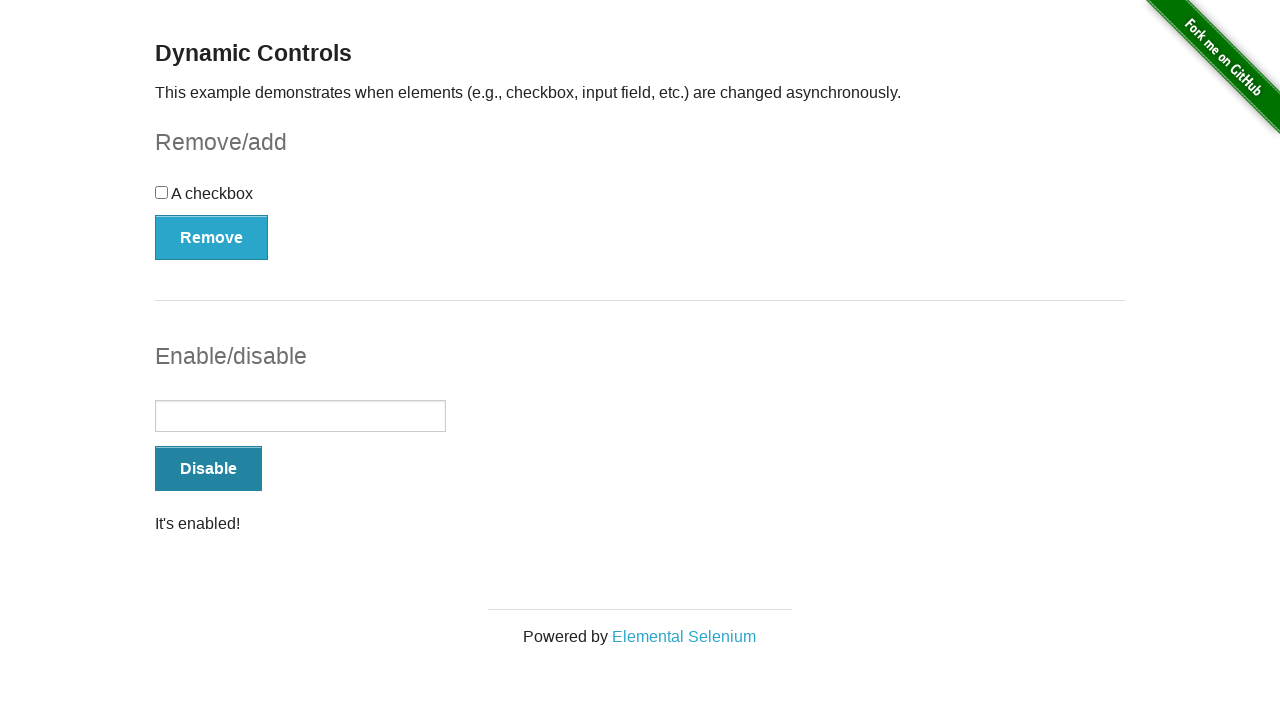

Verified success message is visible
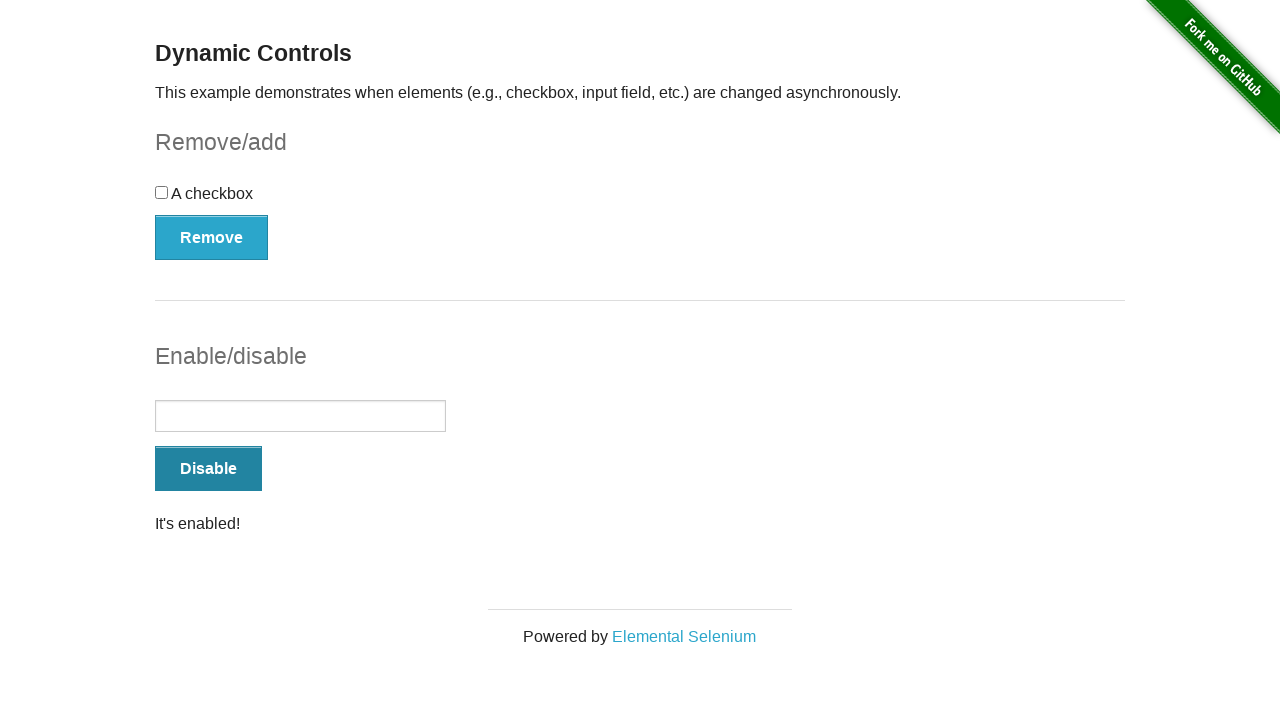

Verified success message contains 'It's enabled!'
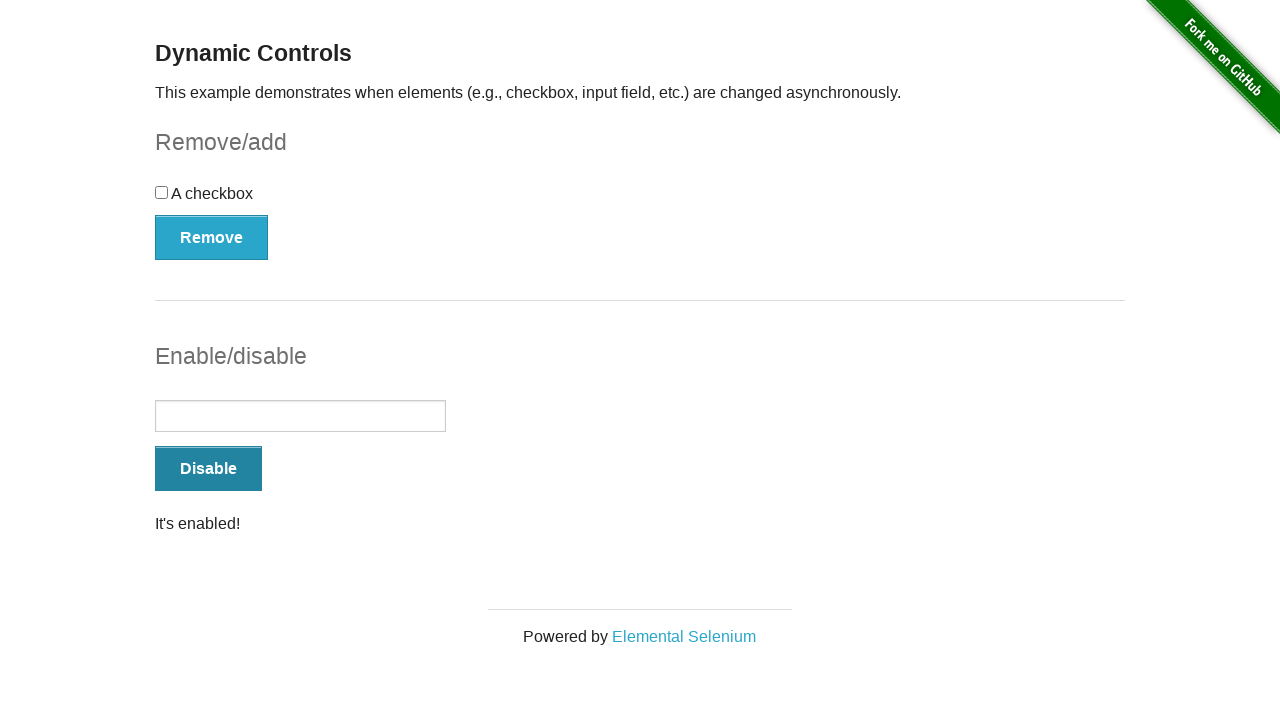

Verified textbox is now enabled
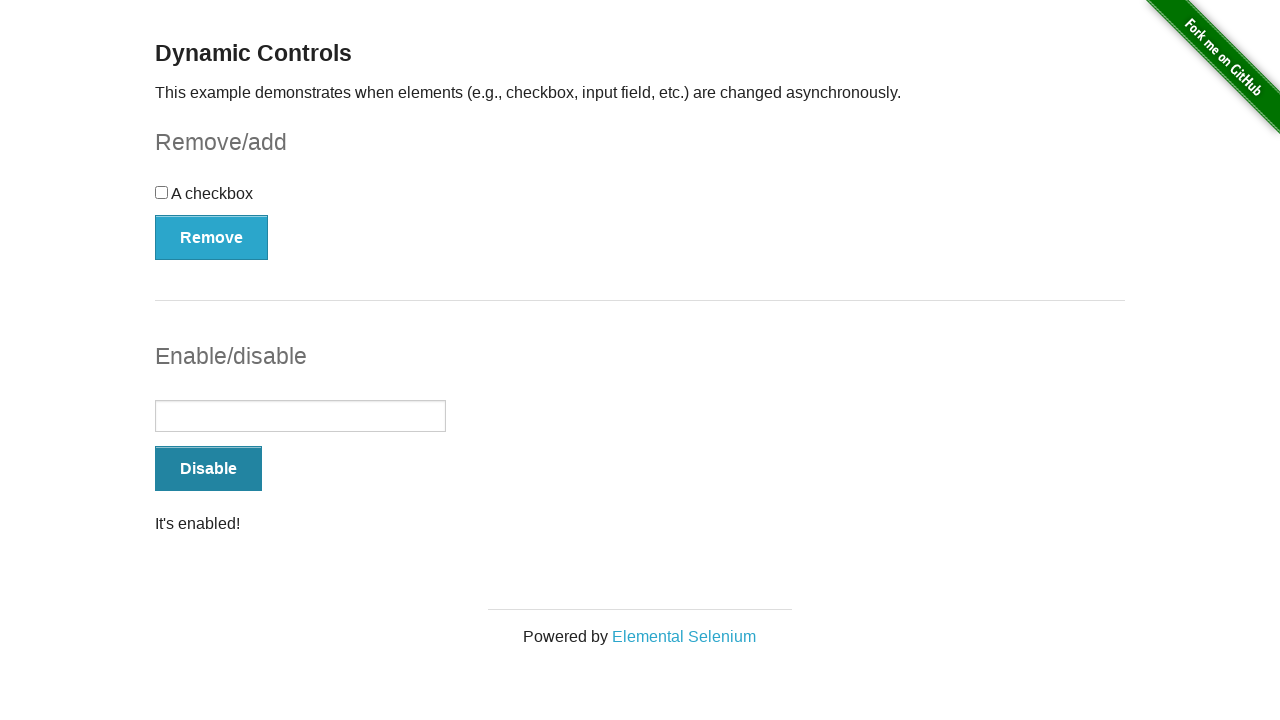

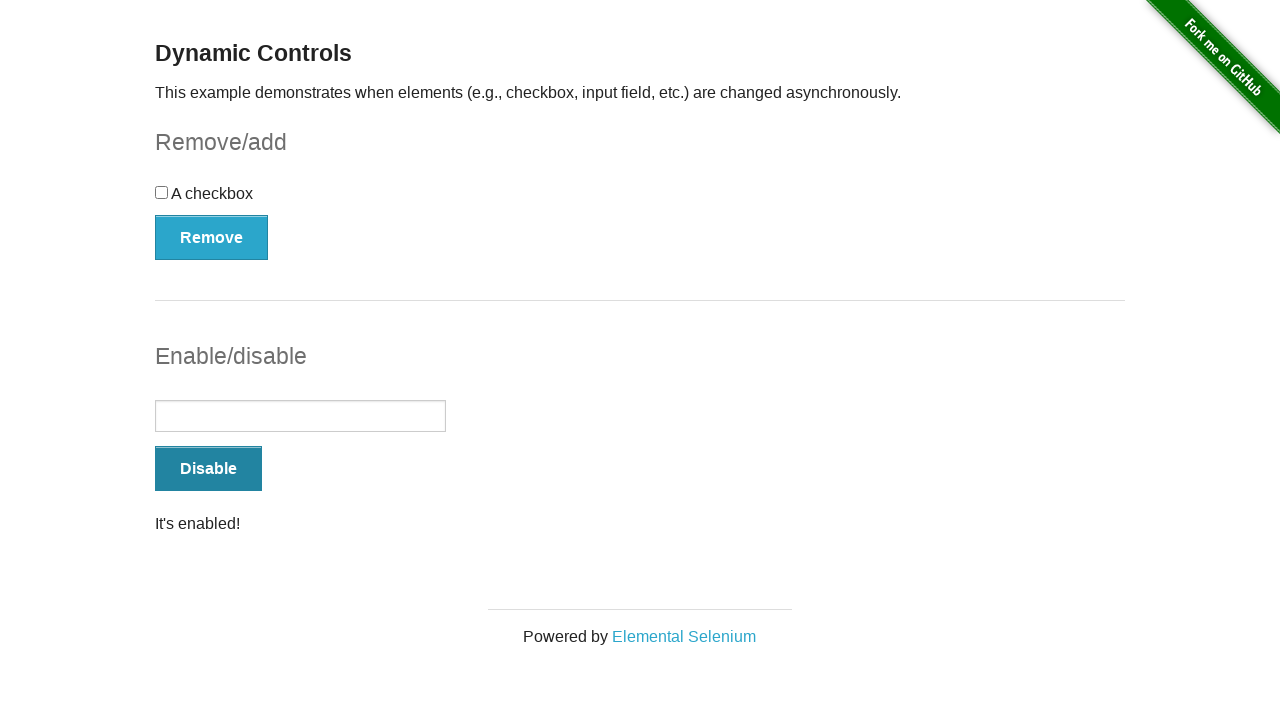